Tests dropdown selection functionality by locating a country dropdown element and selecting an option by index (France at index 0)

Starting URL: https://testautomationpractice.blogspot.com/

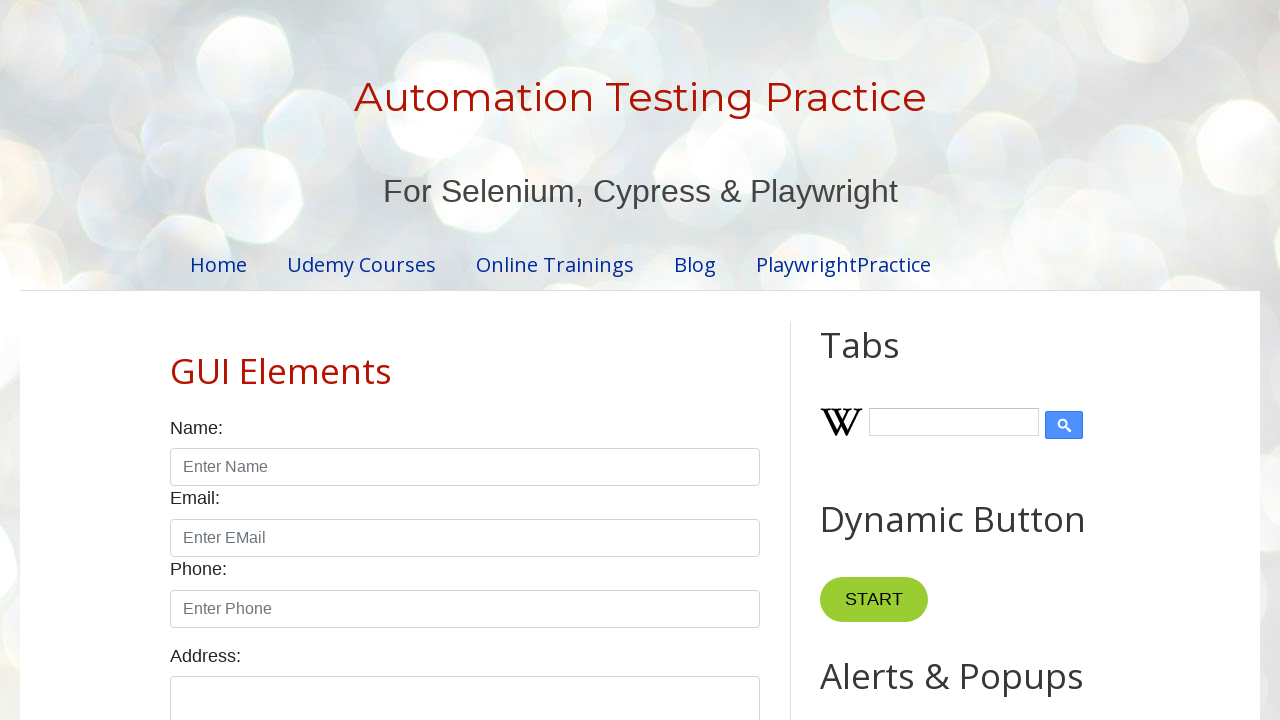

Clicked on country dropdown to open it at (465, 360) on select#country
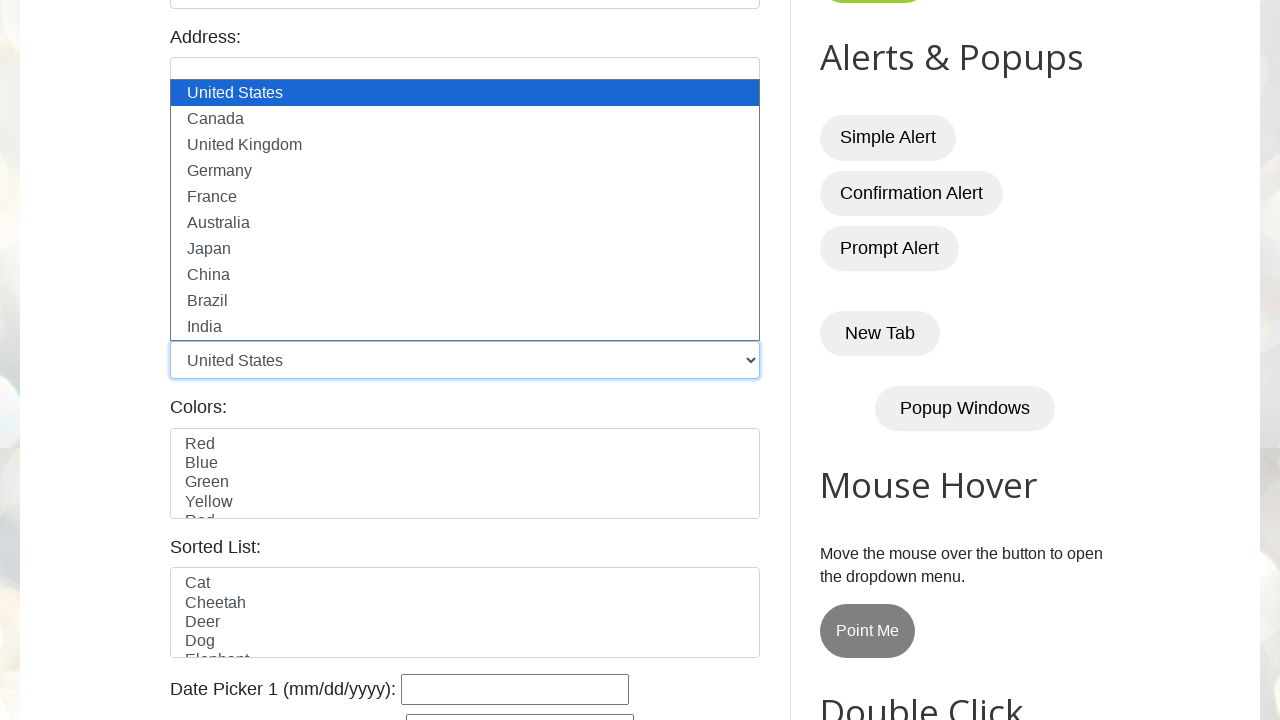

Selected France (index 0) from country dropdown on select#country
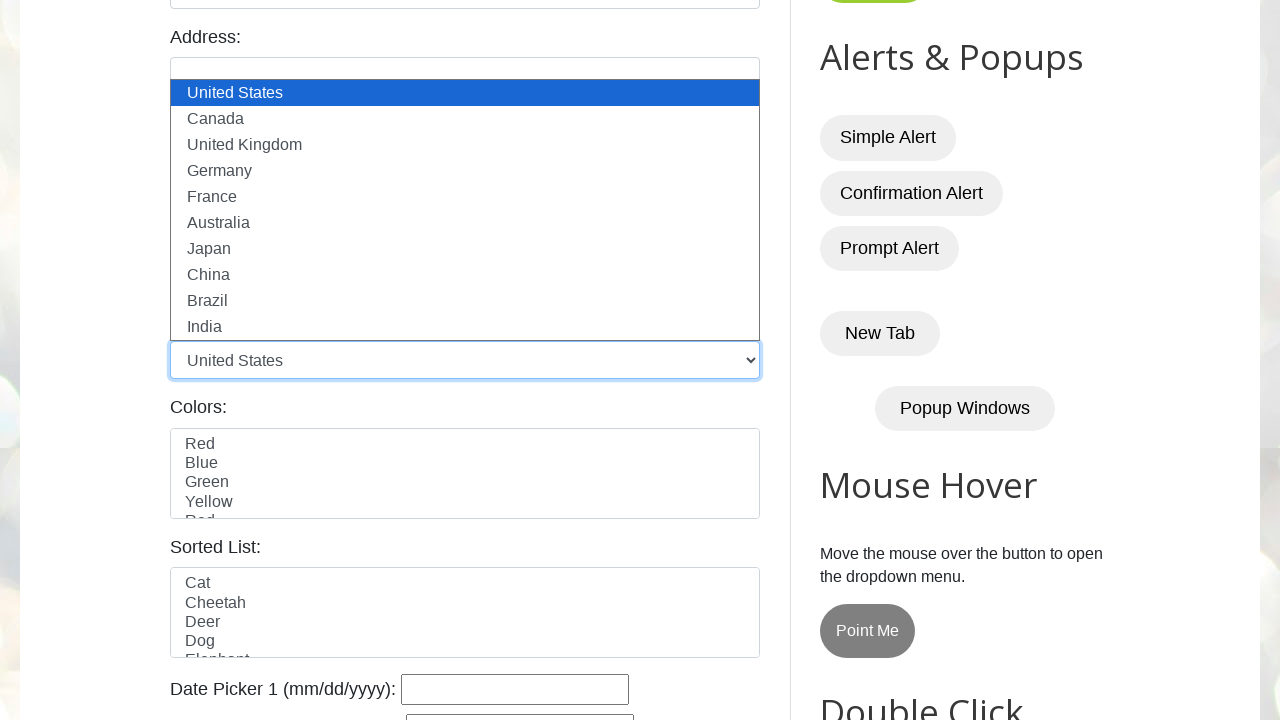

Waited 2 seconds to observe the selection
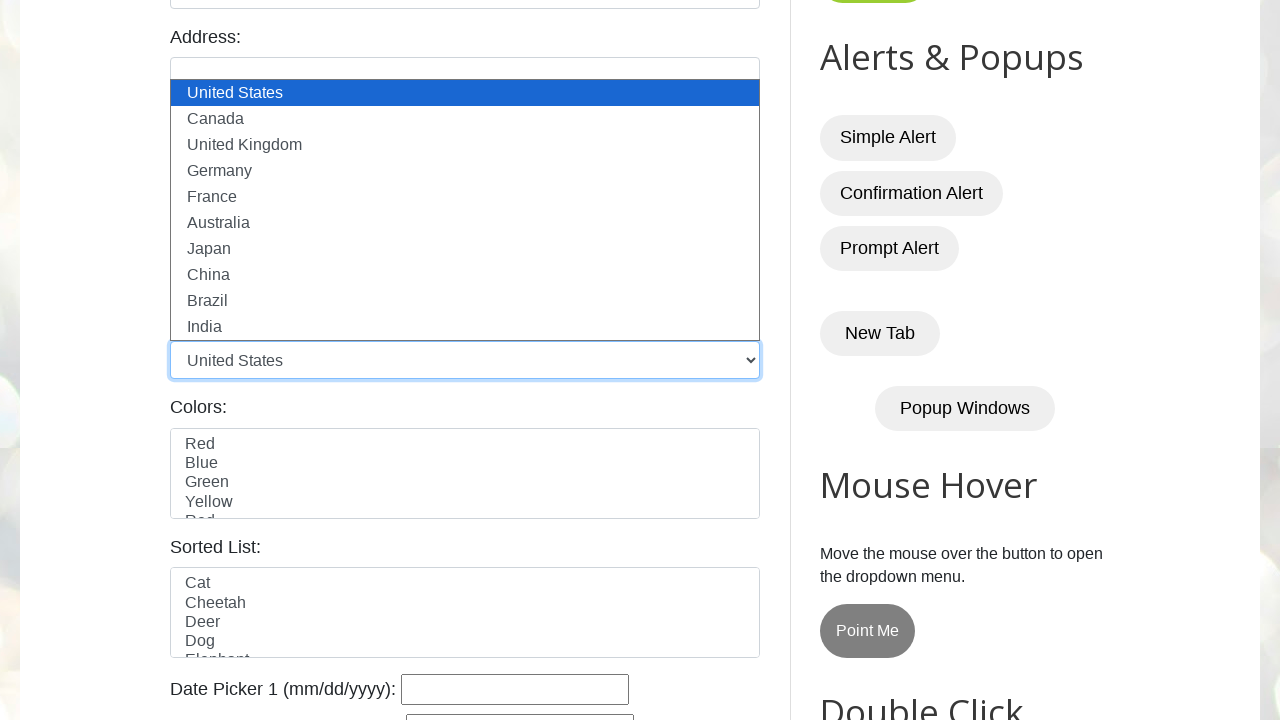

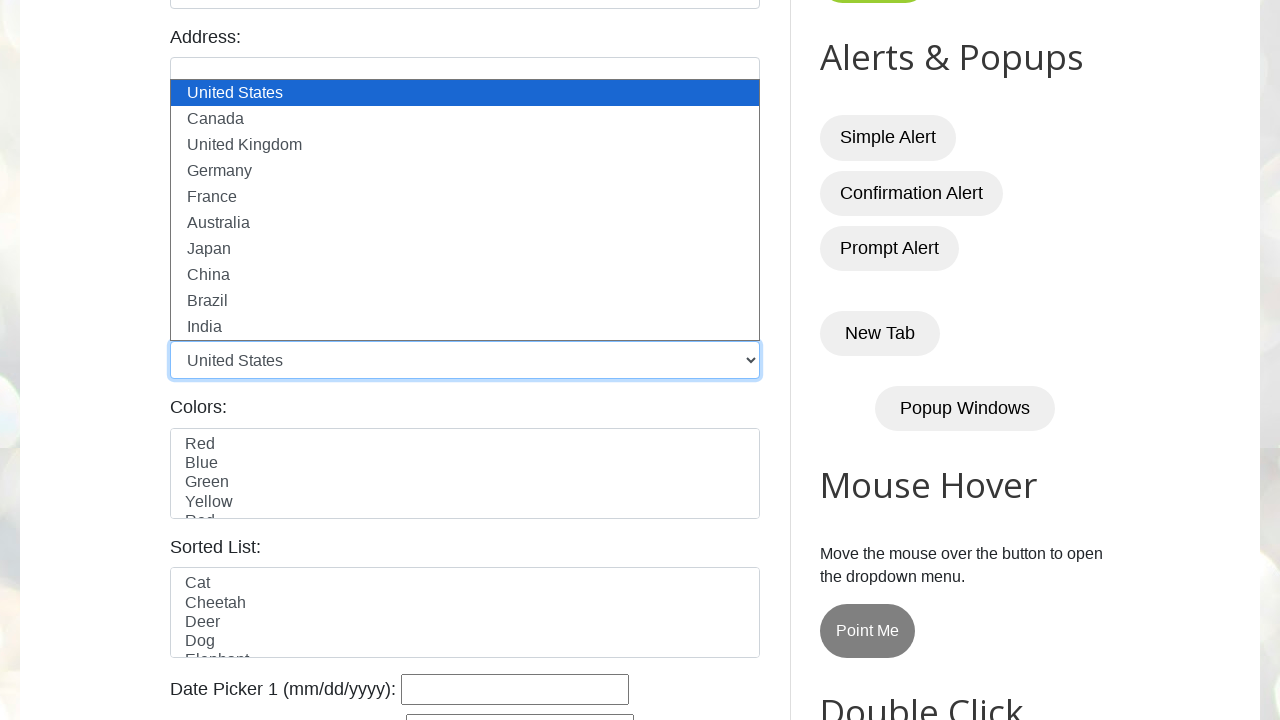